Tests JavaScript alert handling by clicking a button that triggers an alert, verifying the alert text, accepting it, and confirming the result message

Starting URL: https://testcenter.techproeducation.com/index.php?page=javascript-alerts

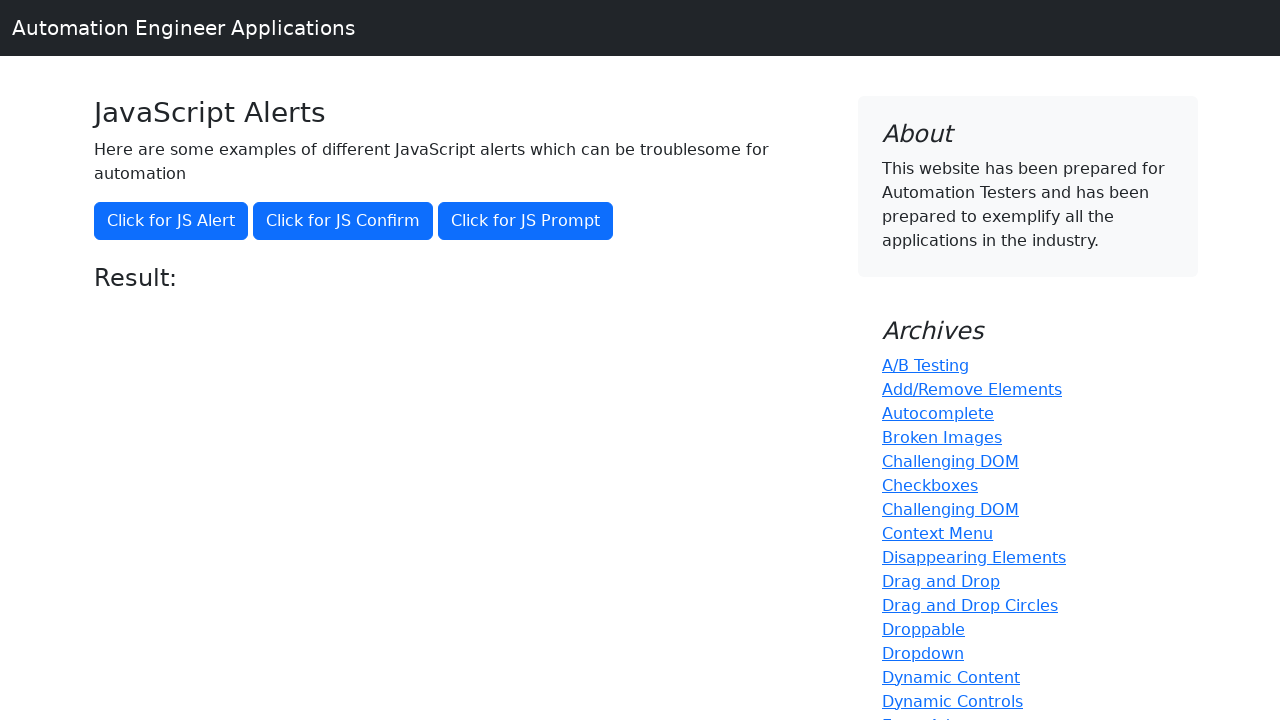

Clicked button to trigger JavaScript alert at (171, 221) on xpath=//button[@onclick='jsAlert()']
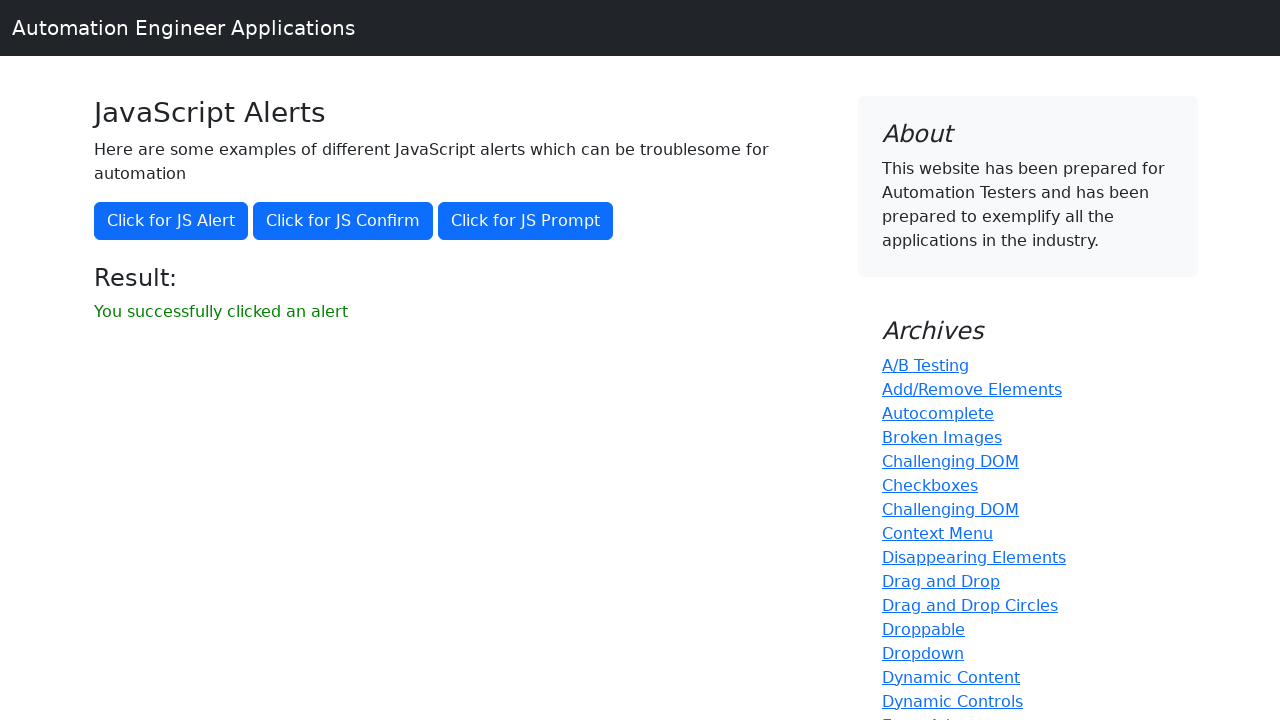

Set up alert handler to accept the dialog
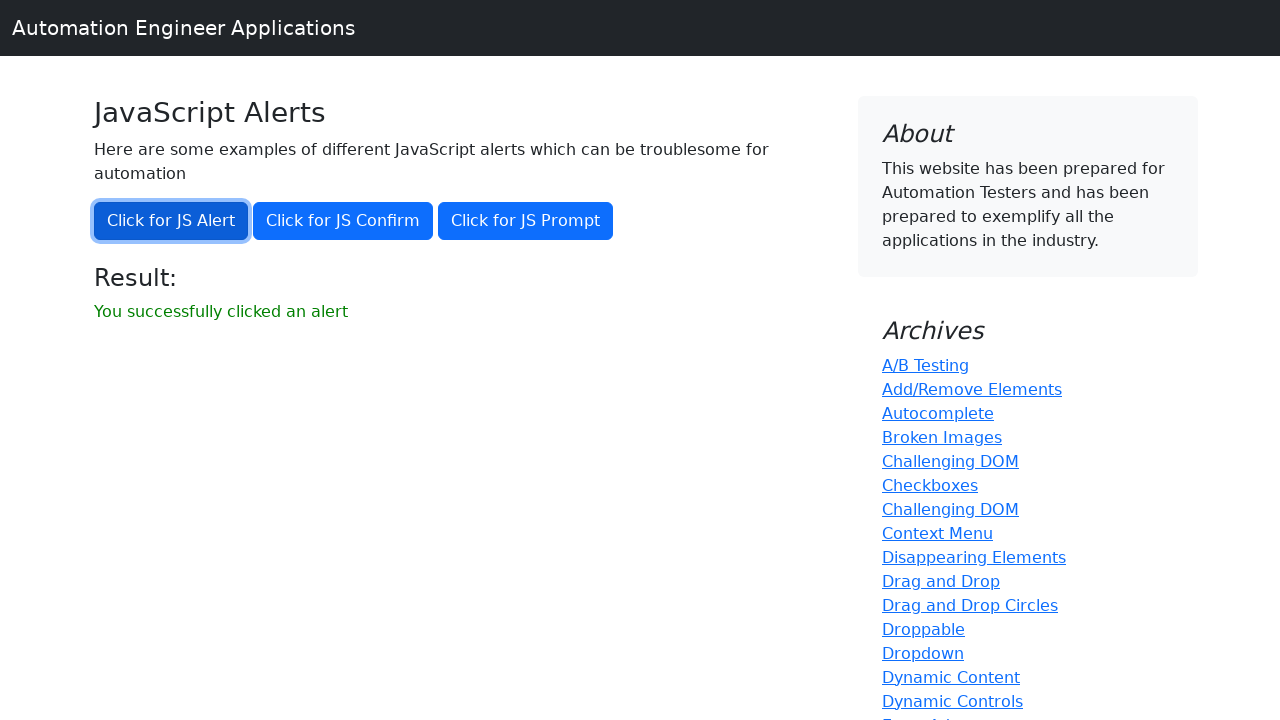

Verified result message 'You successfully clicked an alert' appeared
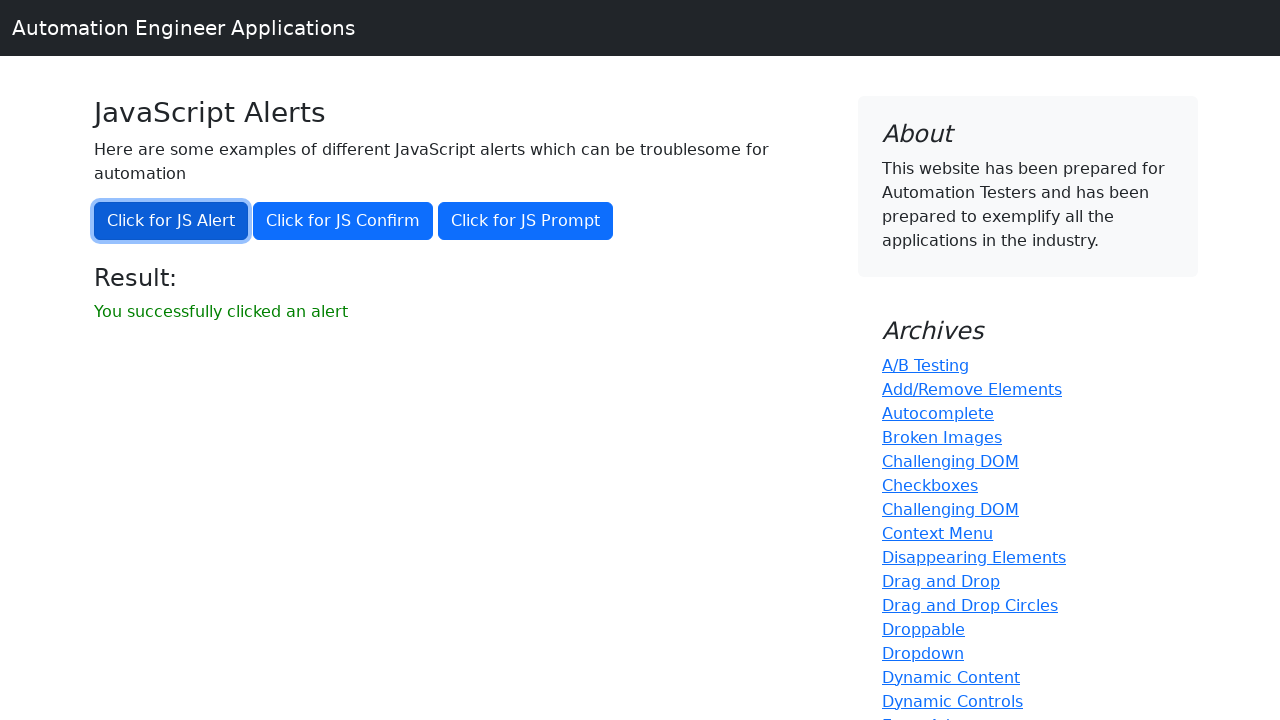

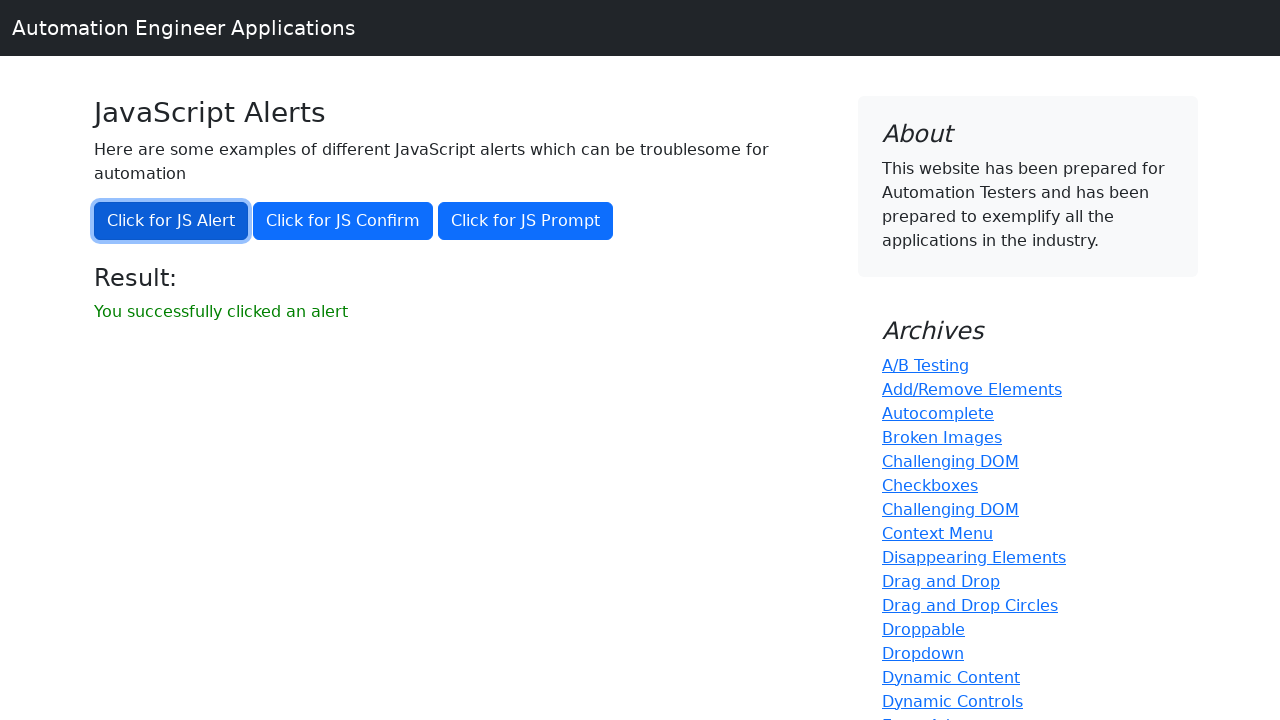